Tests navigation from ToolsQA to DemoQA site by clicking demo site link and switching to new window

Starting URL: https://www.toolsqa.com/selenium-training/

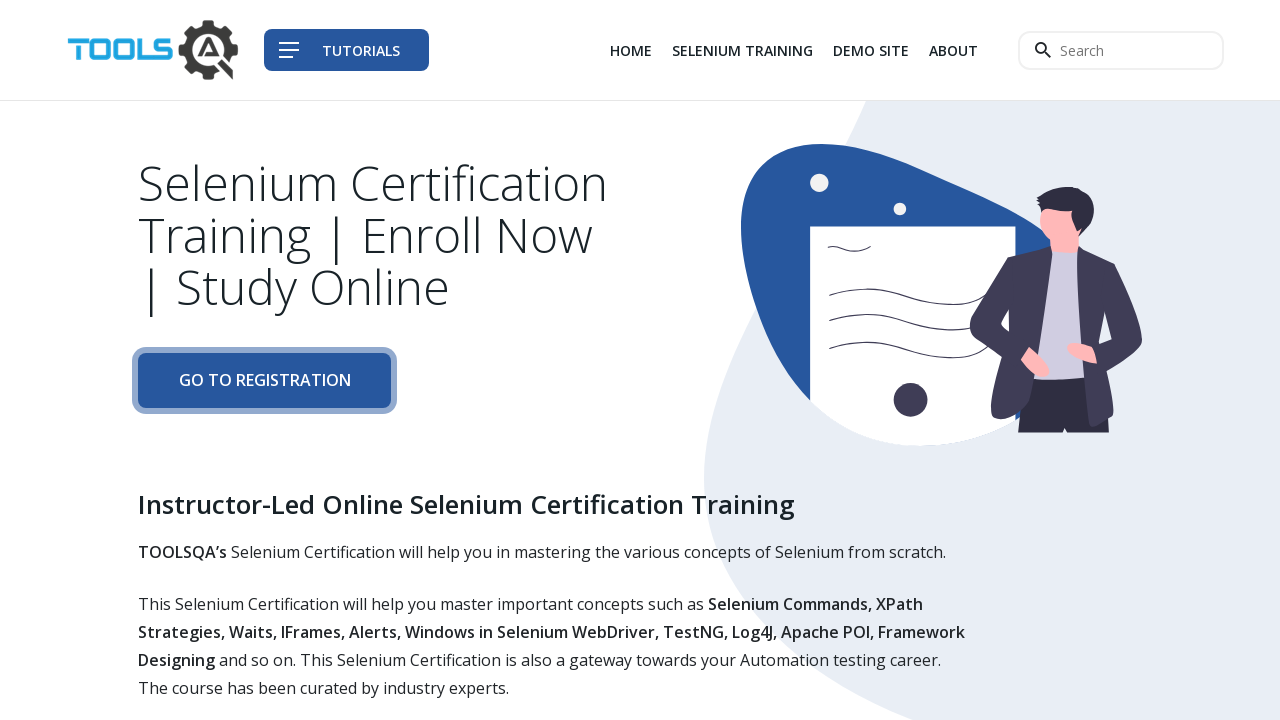

Clicked Demo Site link to open new window at (871, 50) on xpath=//div[@class='col-auto']//li[3]/a
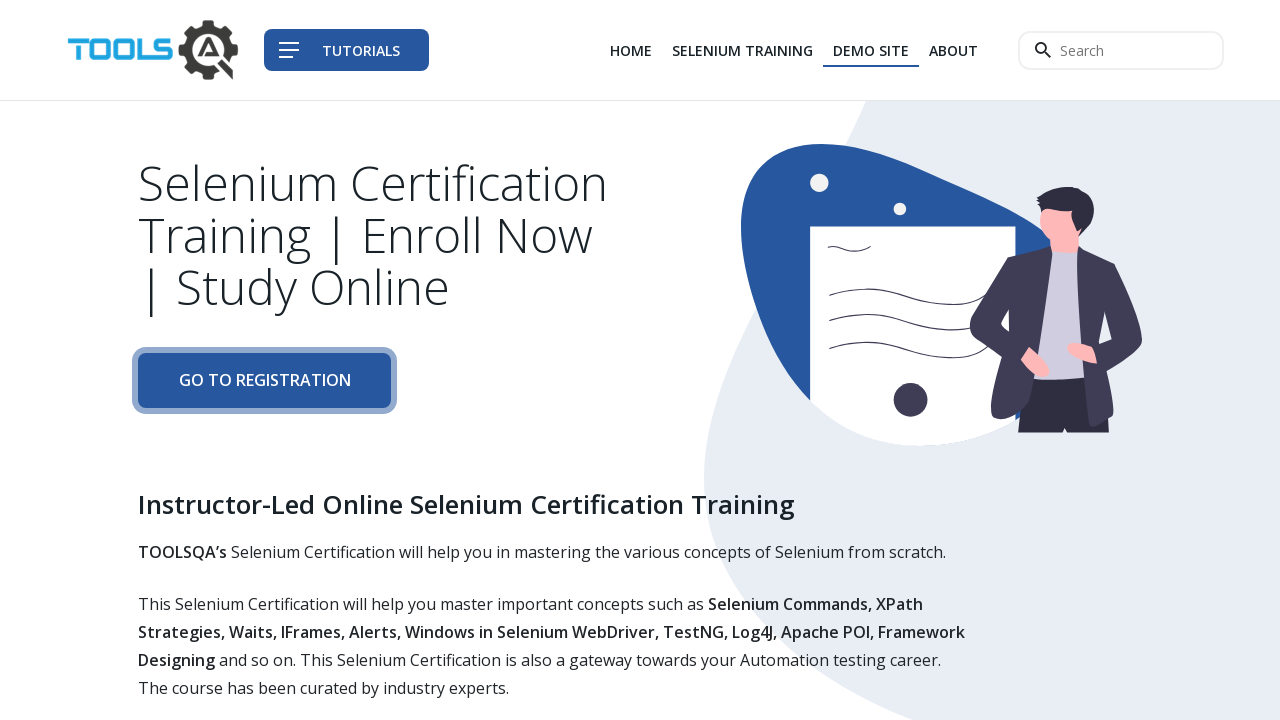

Switched to new DemoQA window and waited for page load
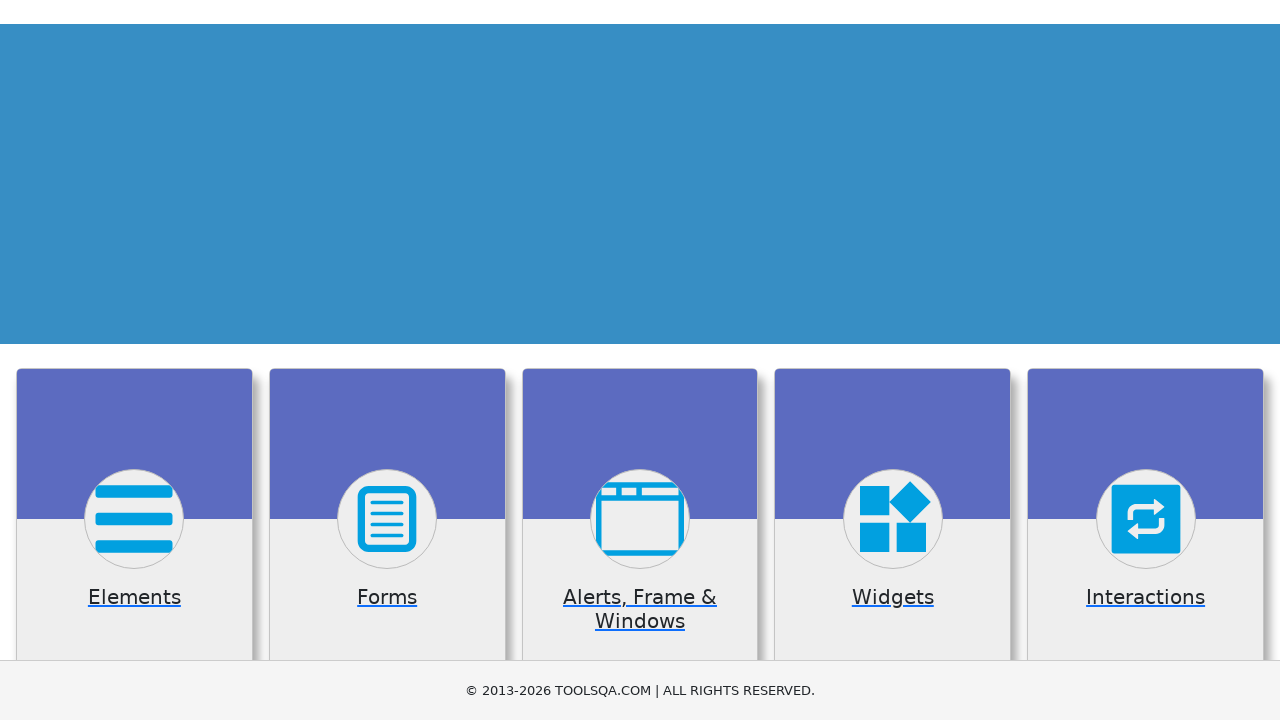

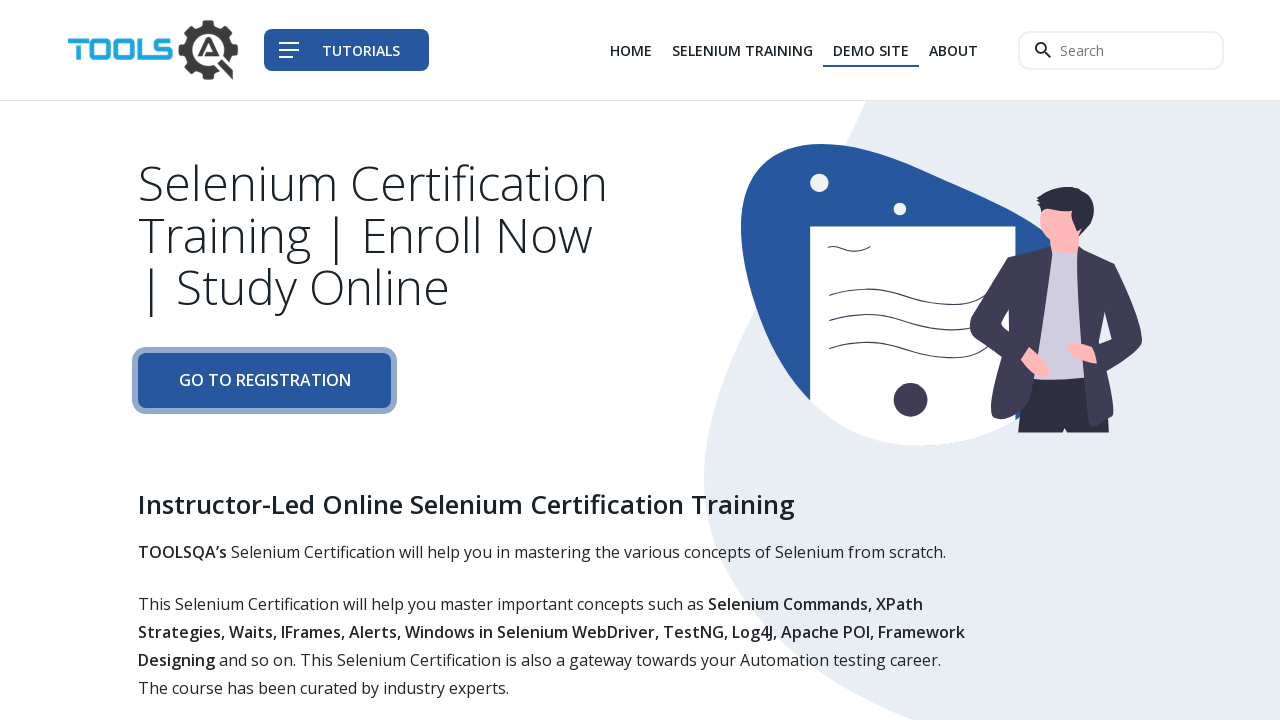